Tests the selection state of radio buttons and checkboxes, verifying that they can be selected and deselected

Starting URL: https://automationfc.github.io/basic-form/index.html

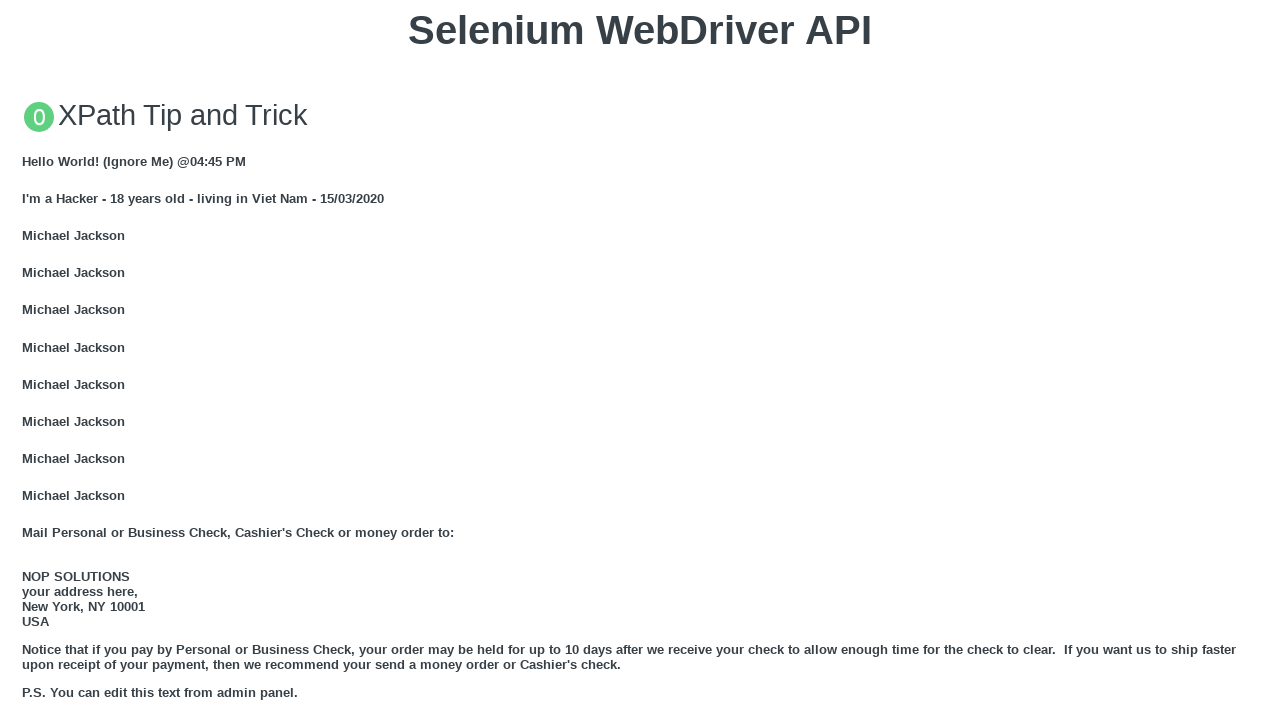

Clicked 'Under 18' radio button at (28, 360) on input#under_18
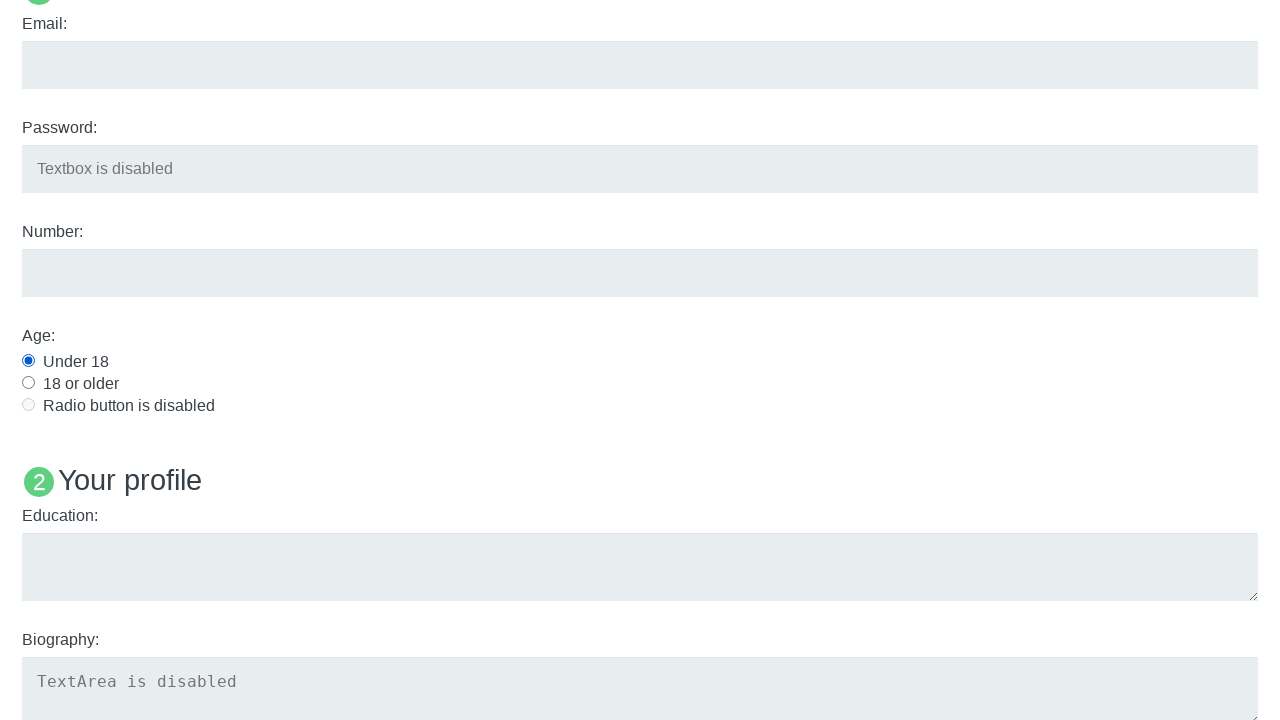

Clicked 'Java' checkbox at (28, 361) on input#java
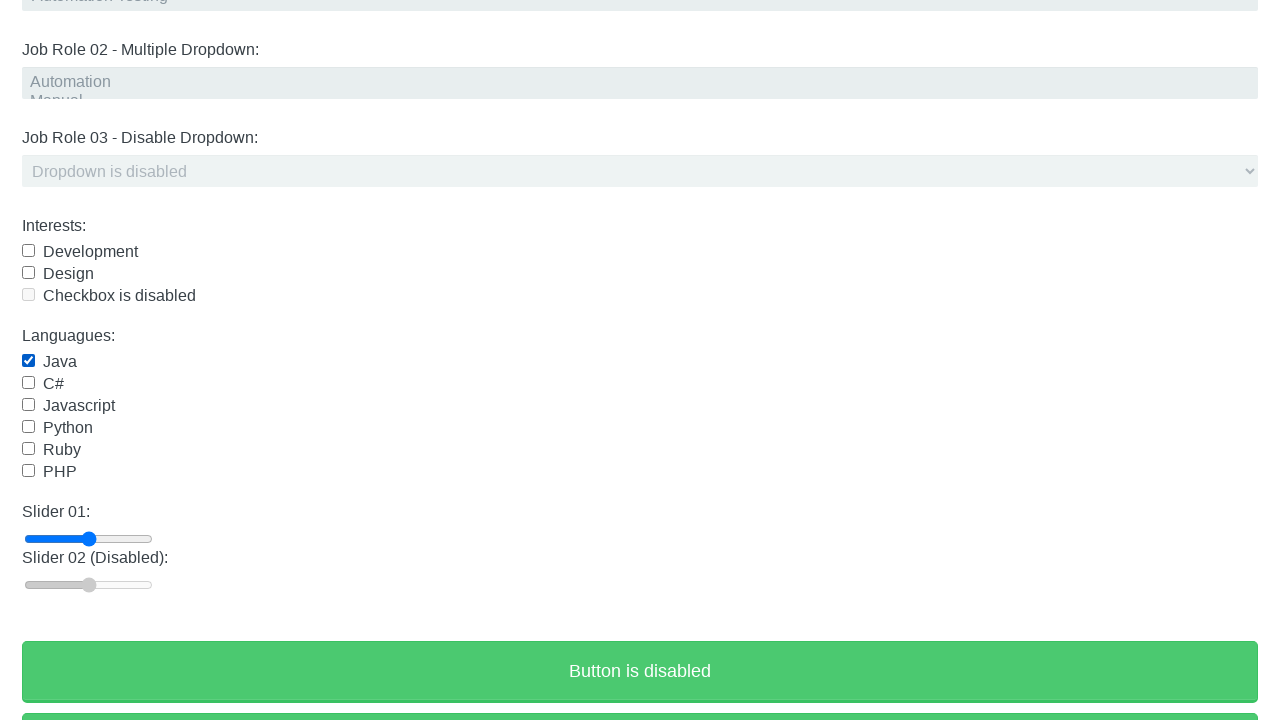

Verified 'Under 18' radio button is selected
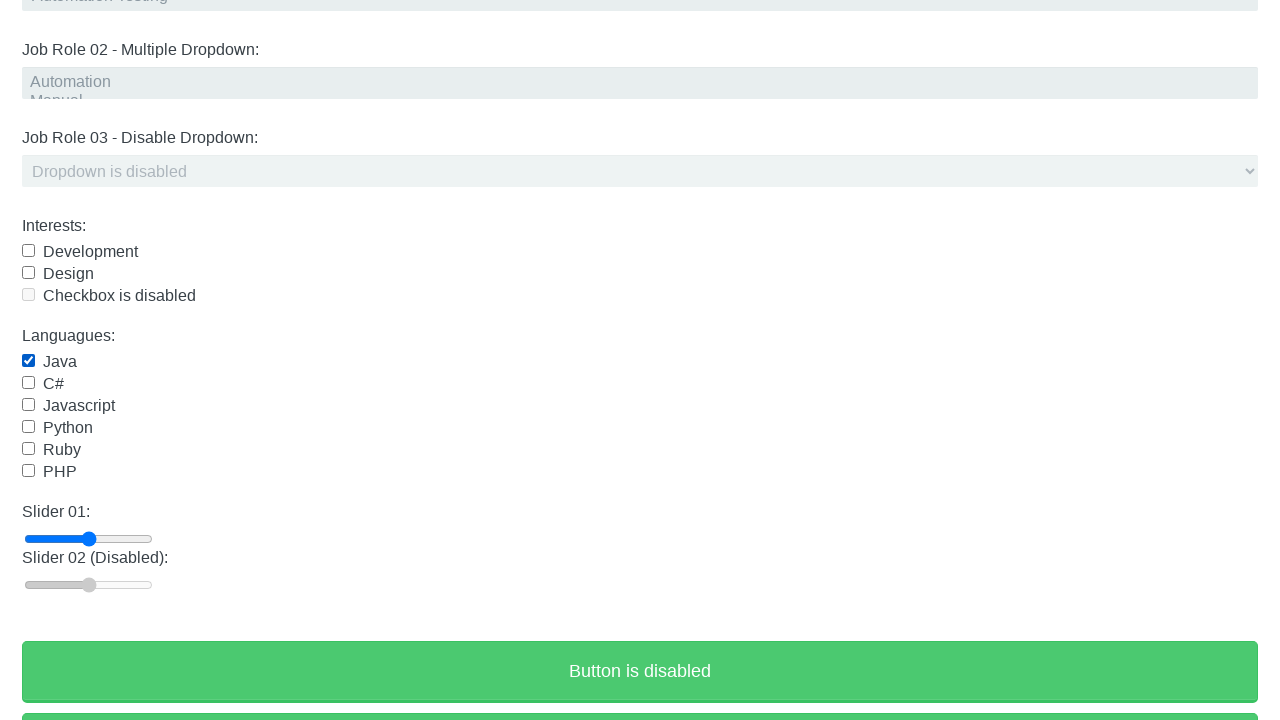

Verified 'Java' checkbox is selected
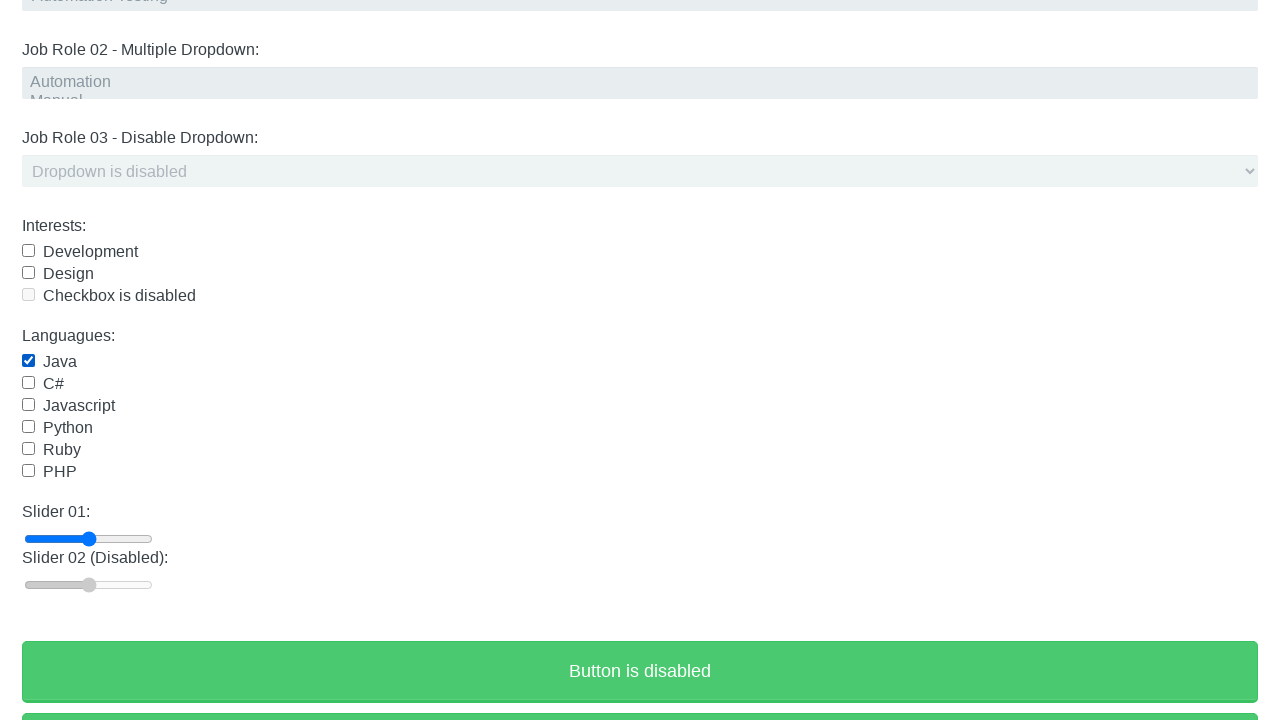

Clicked 'Java' checkbox again to deselect it at (28, 361) on input#java
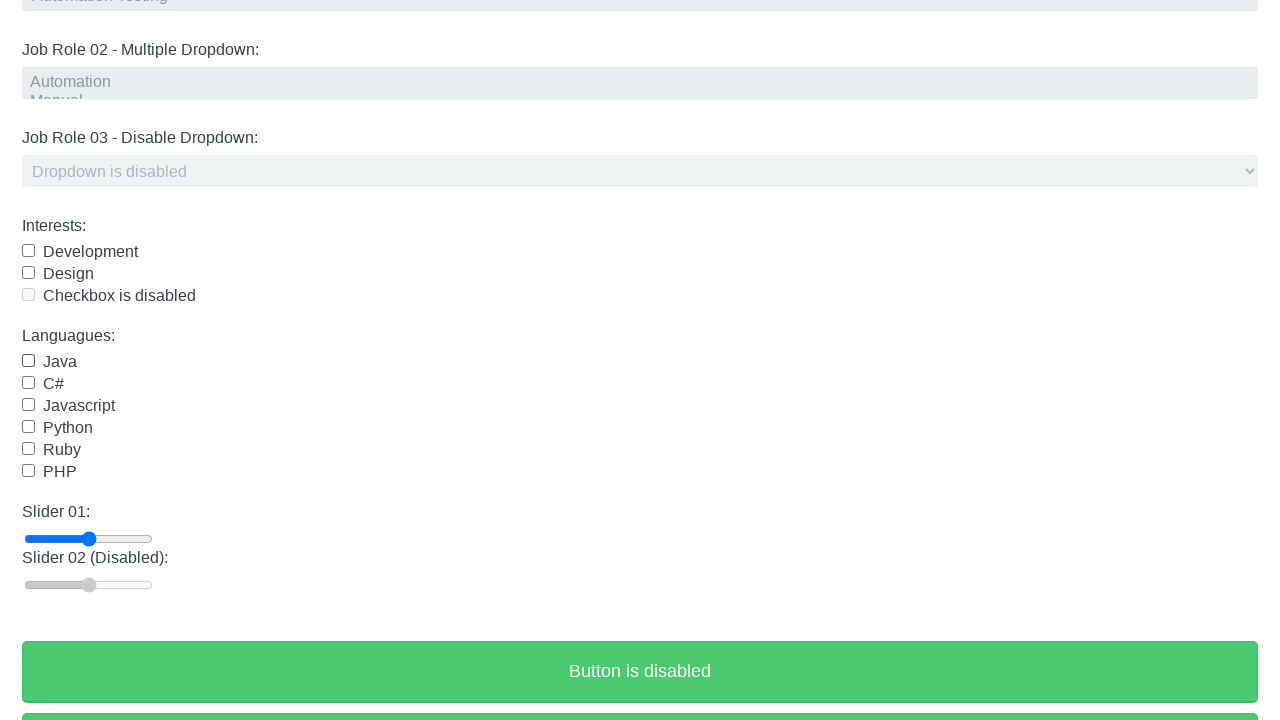

Verified 'Java' checkbox is deselected
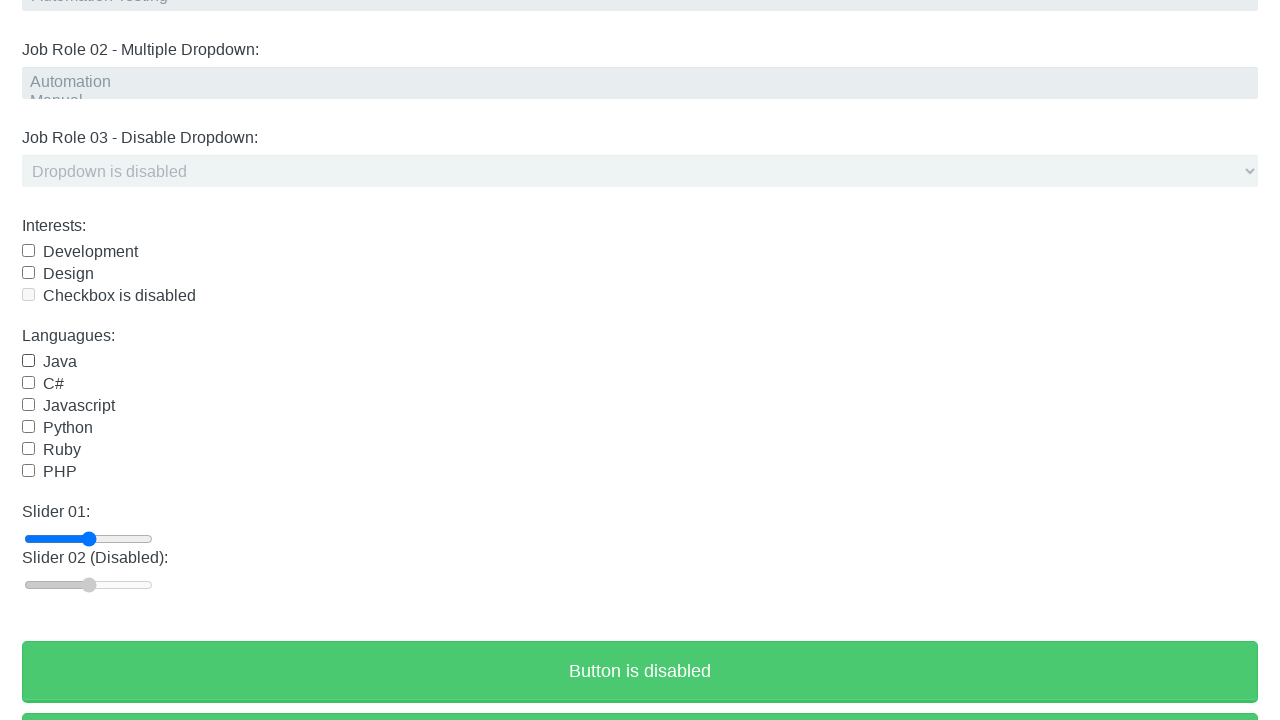

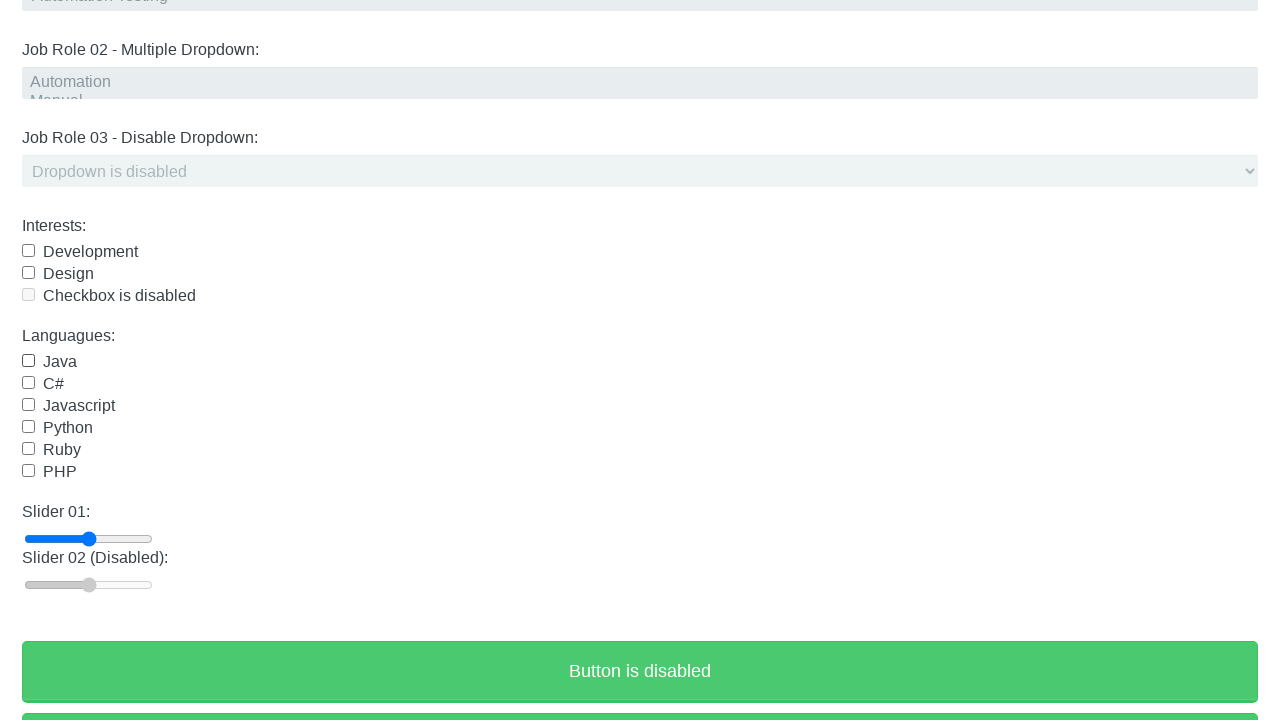